Tests the search functionality on an e-commerce site by entering a search query and submitting the search form, then verifying search results are displayed

Starting URL: https://moccacommerce.com

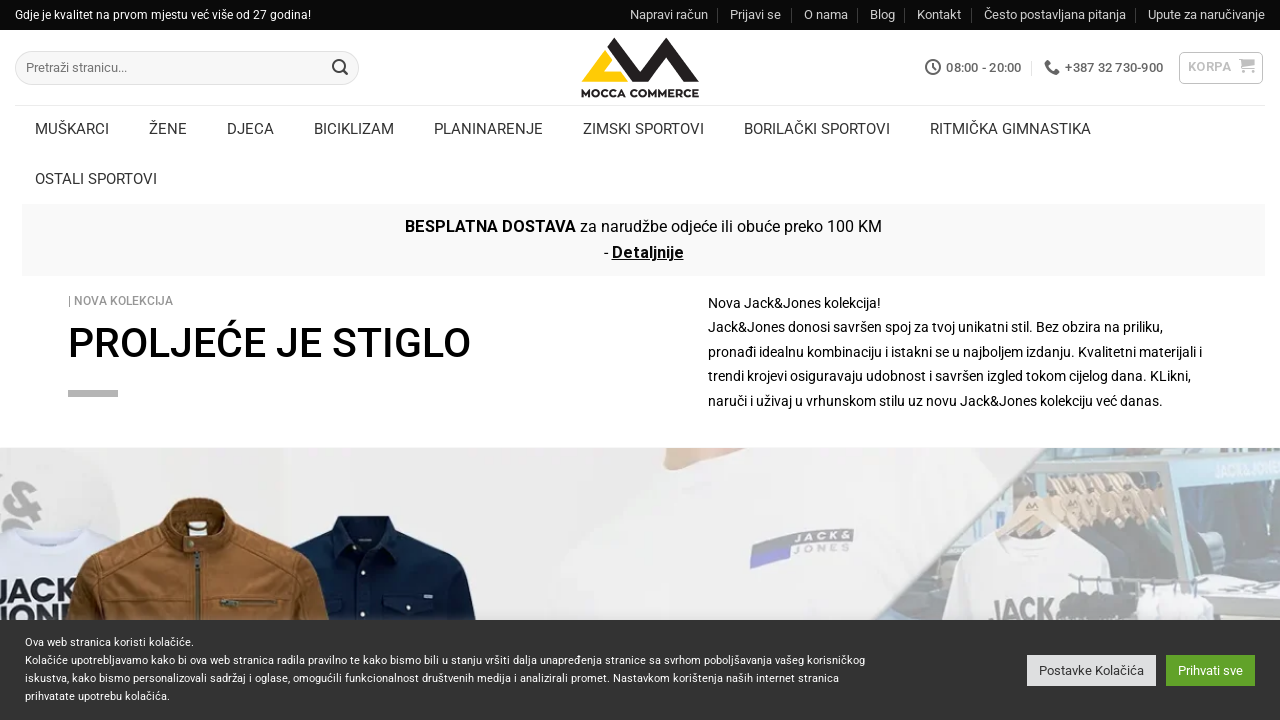

Filled search field with 'wireless headphones' on #woocommerce-product-search-field-0
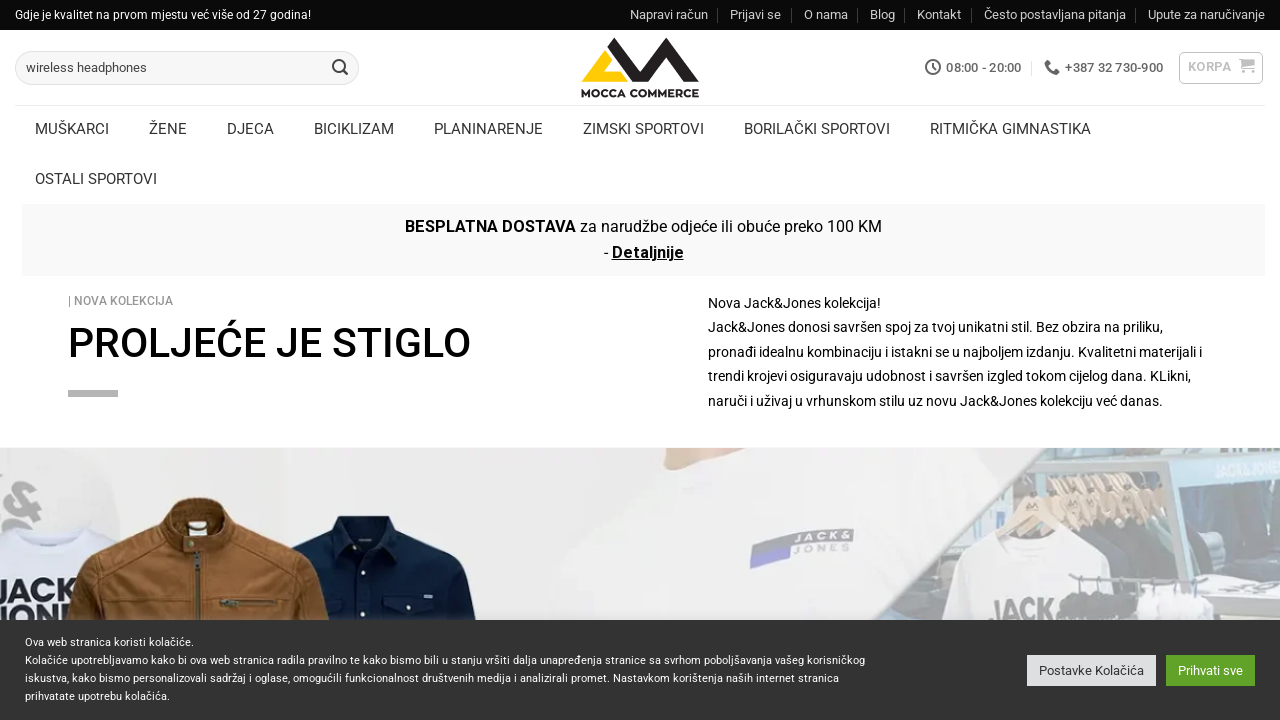

Clicked search icon to submit search form at (340, 67) on .icon-search
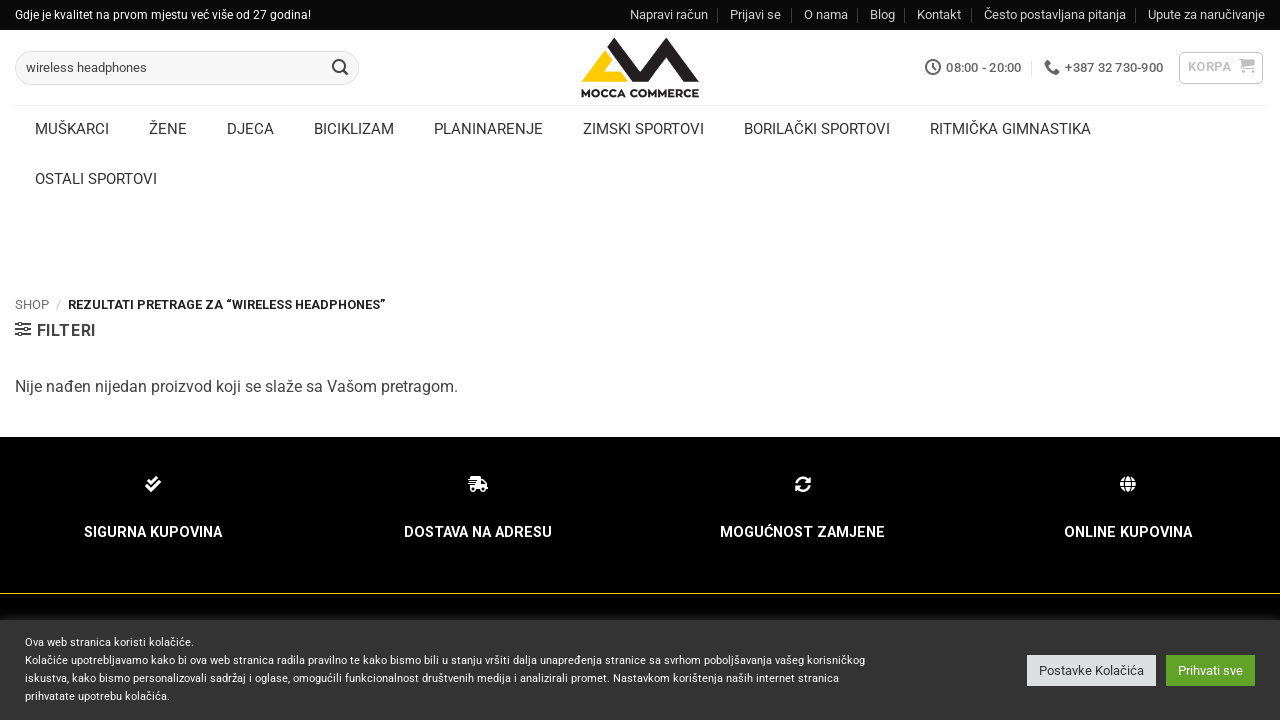

Search results page loaded successfully
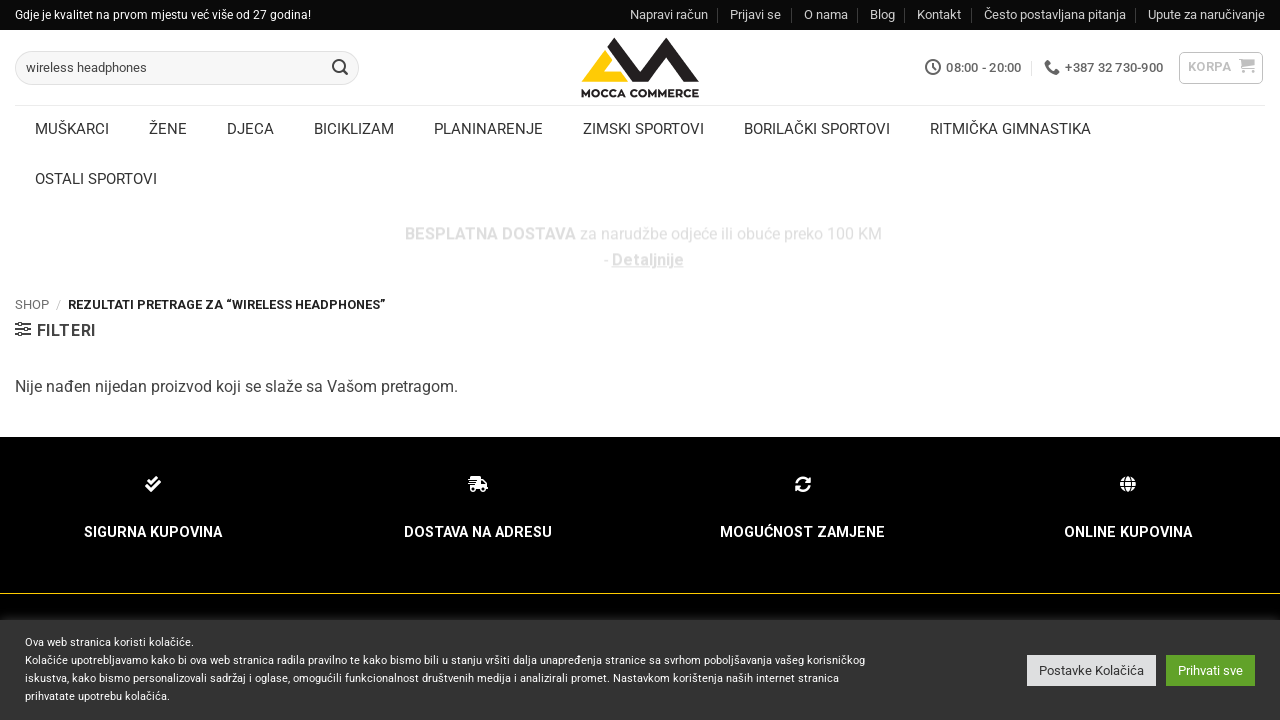

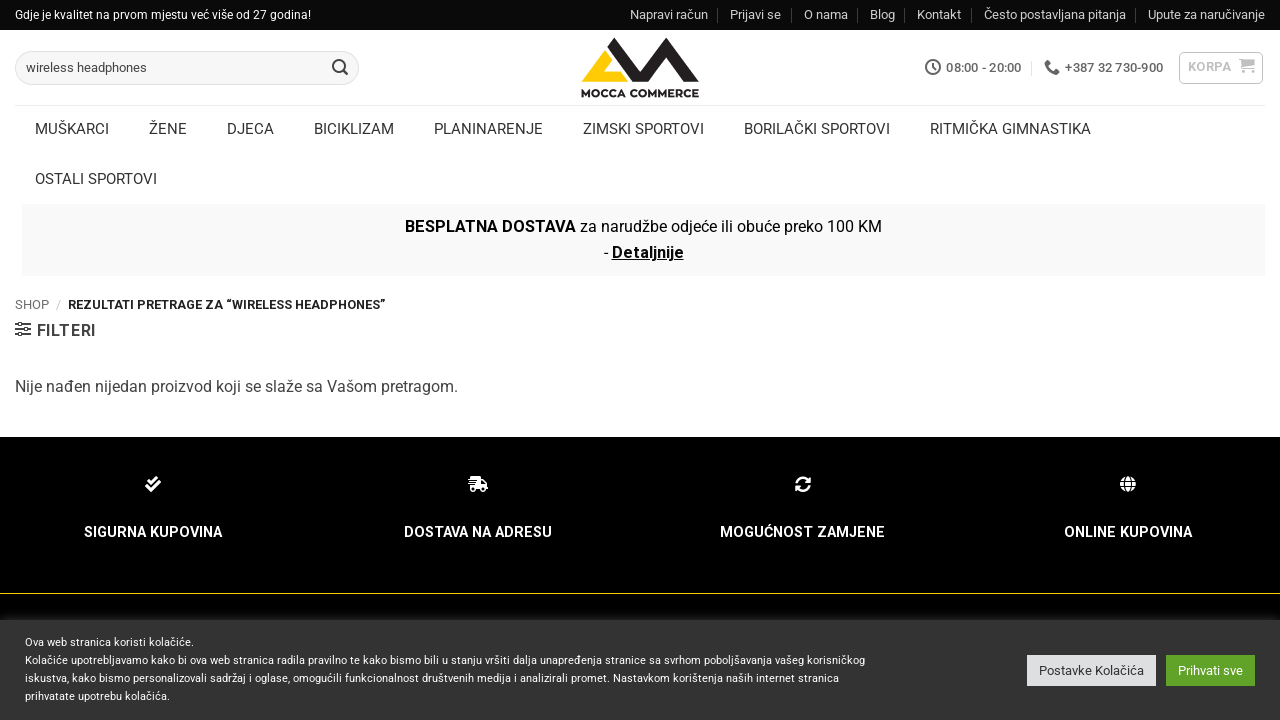